Tests clicking on a broken link and verifies that it leads to an error page

Starting URL: https://demoqa.com/broken/

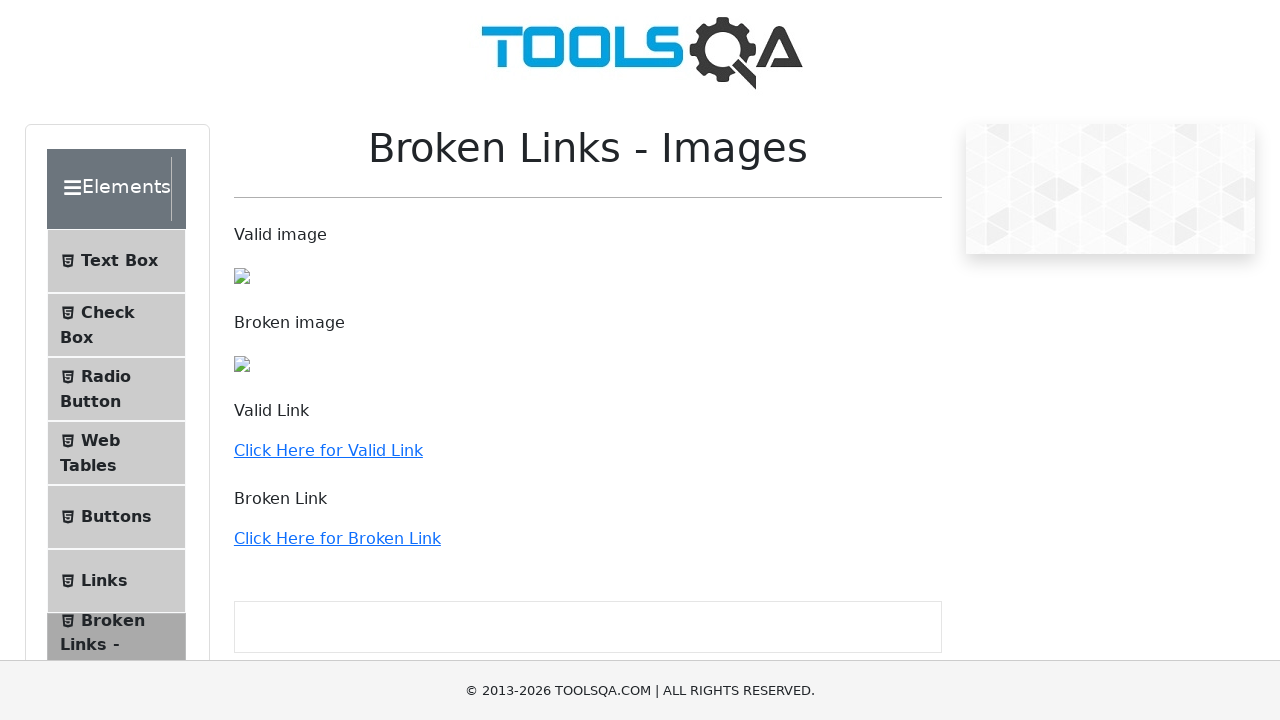

Scrolled down 200 pixels to make broken link visible
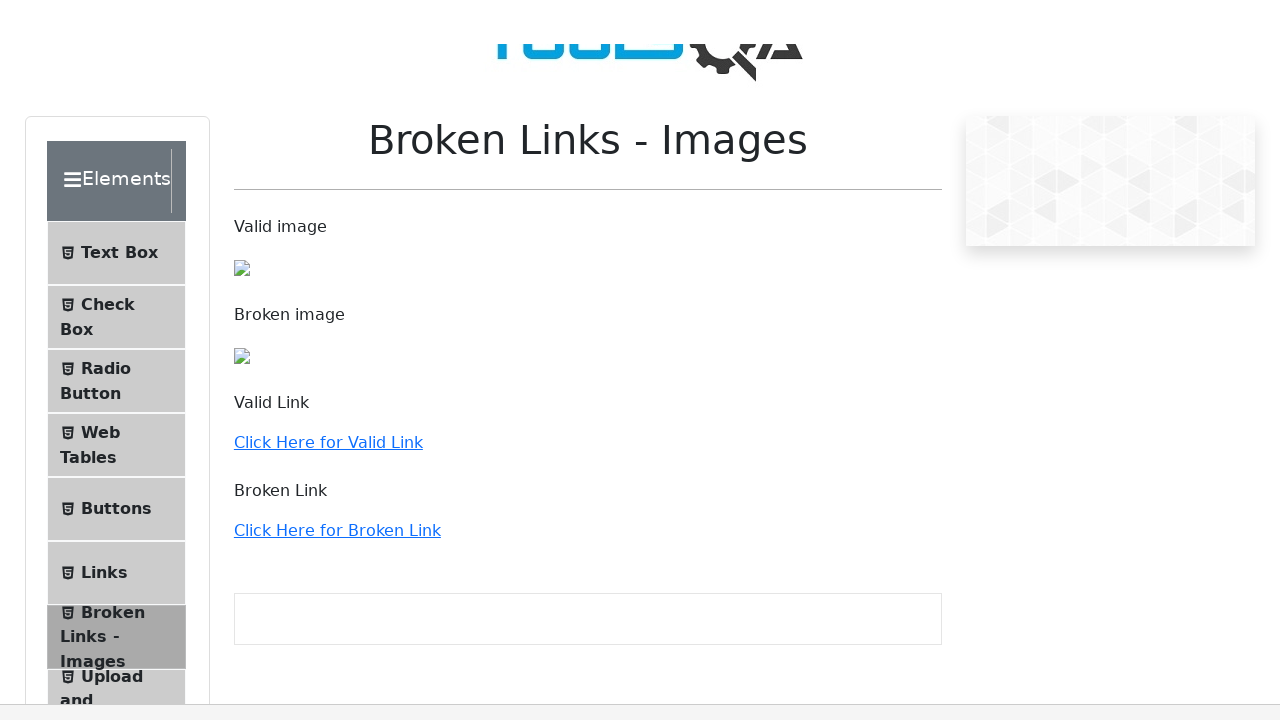

Clicked on the broken link at (337, 338) on a[href='http://the-internet.herokuapp.com/status_codes/500']
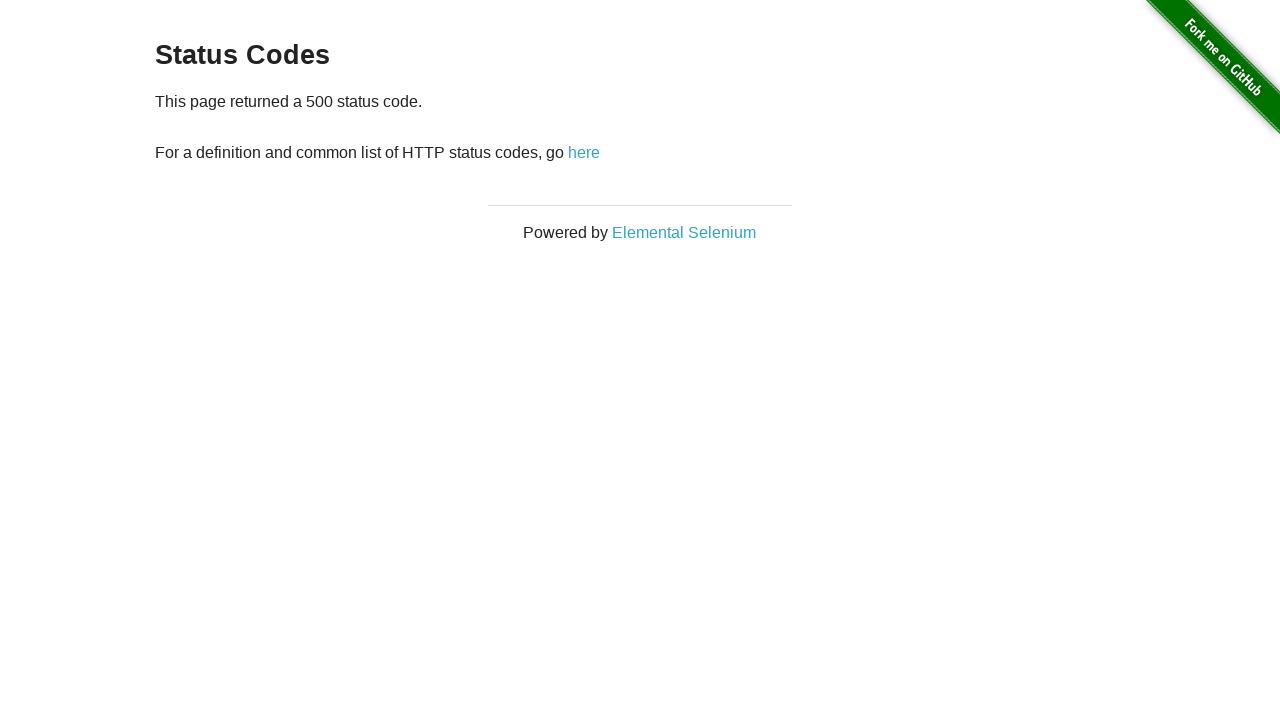

Waited for page to load and network to be idle - error page displayed
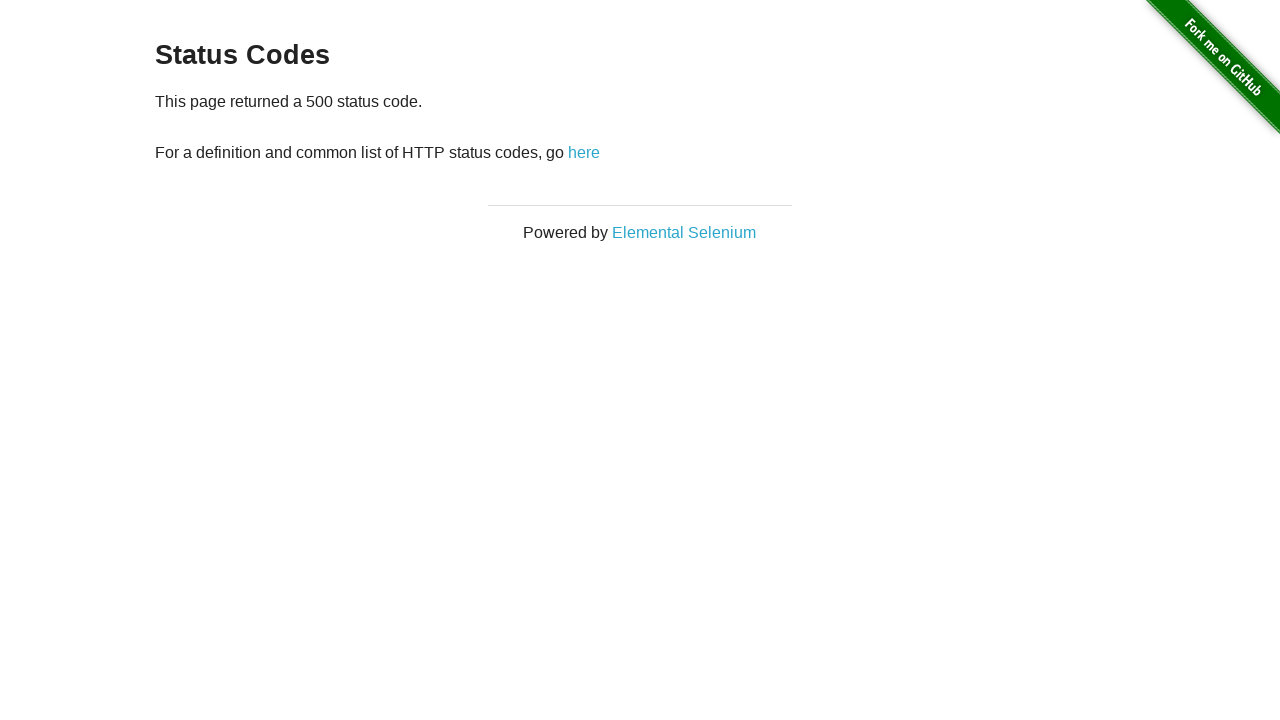

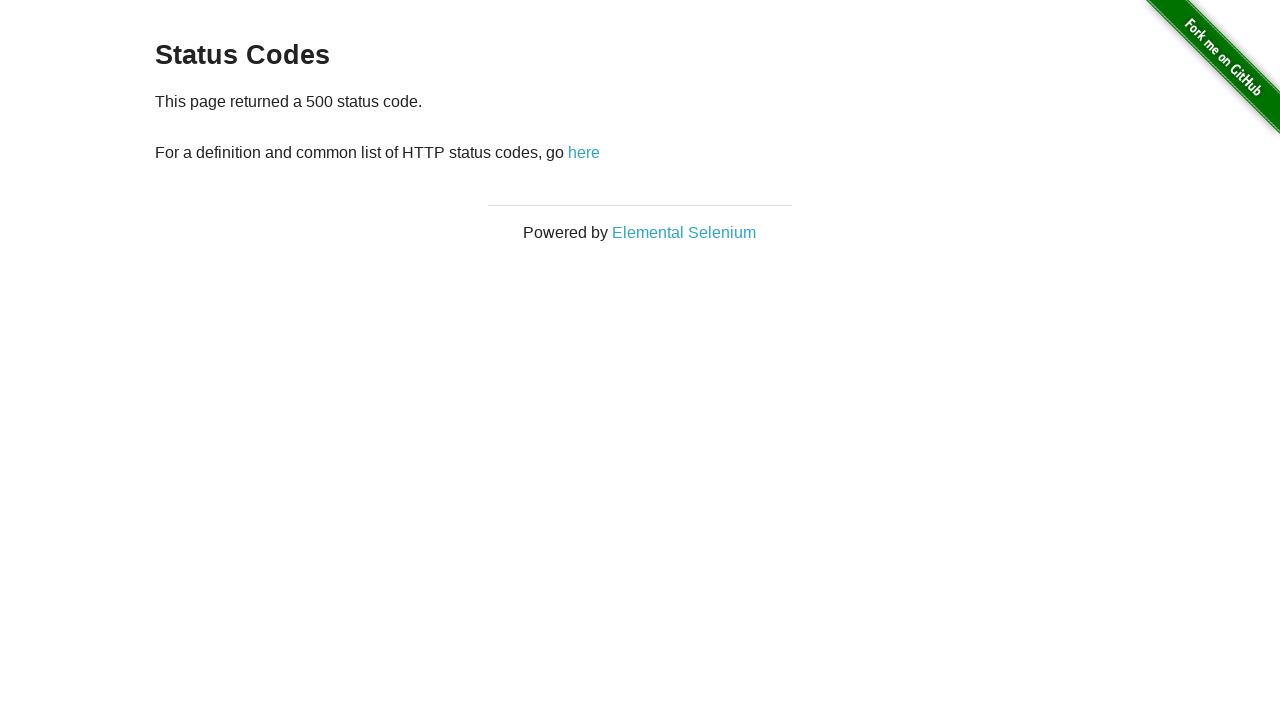